Tests that the password required field validation message appears when submitting the login form with only the email filled.

Starting URL: https://seubarriga.wcaquino.me/login

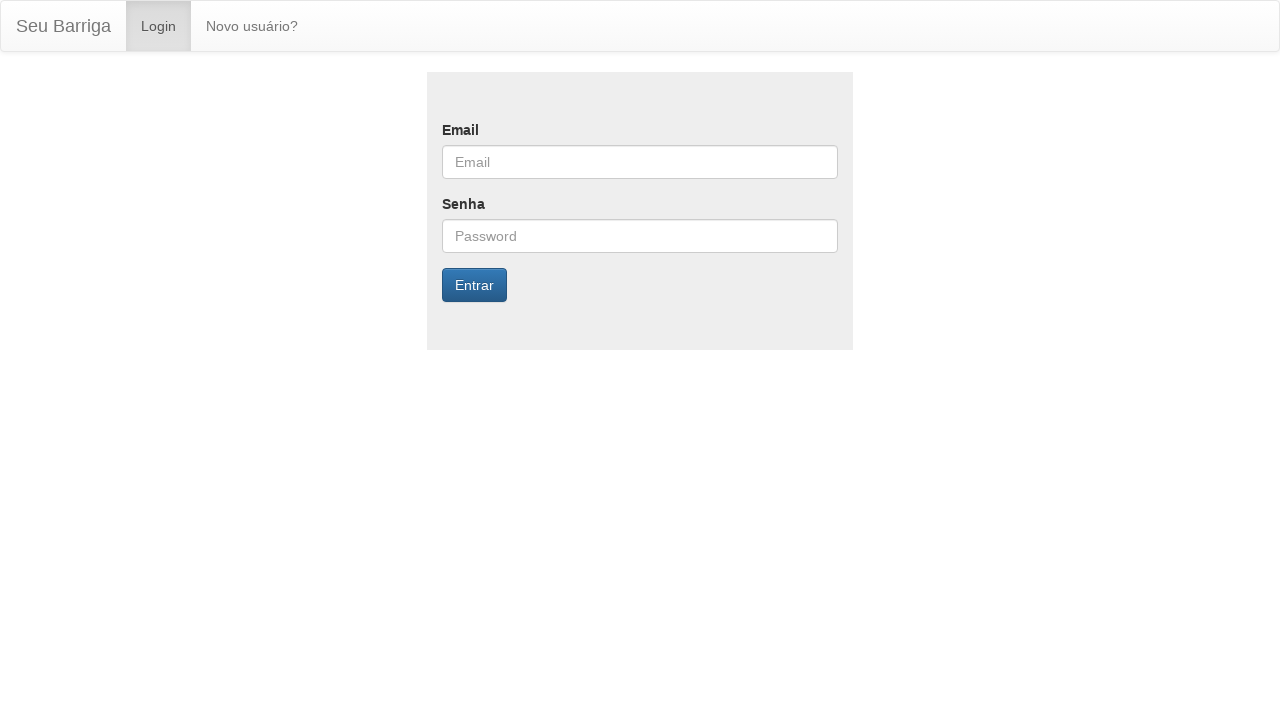

Filled email field with 'teste@naocadastrado.com' on #email
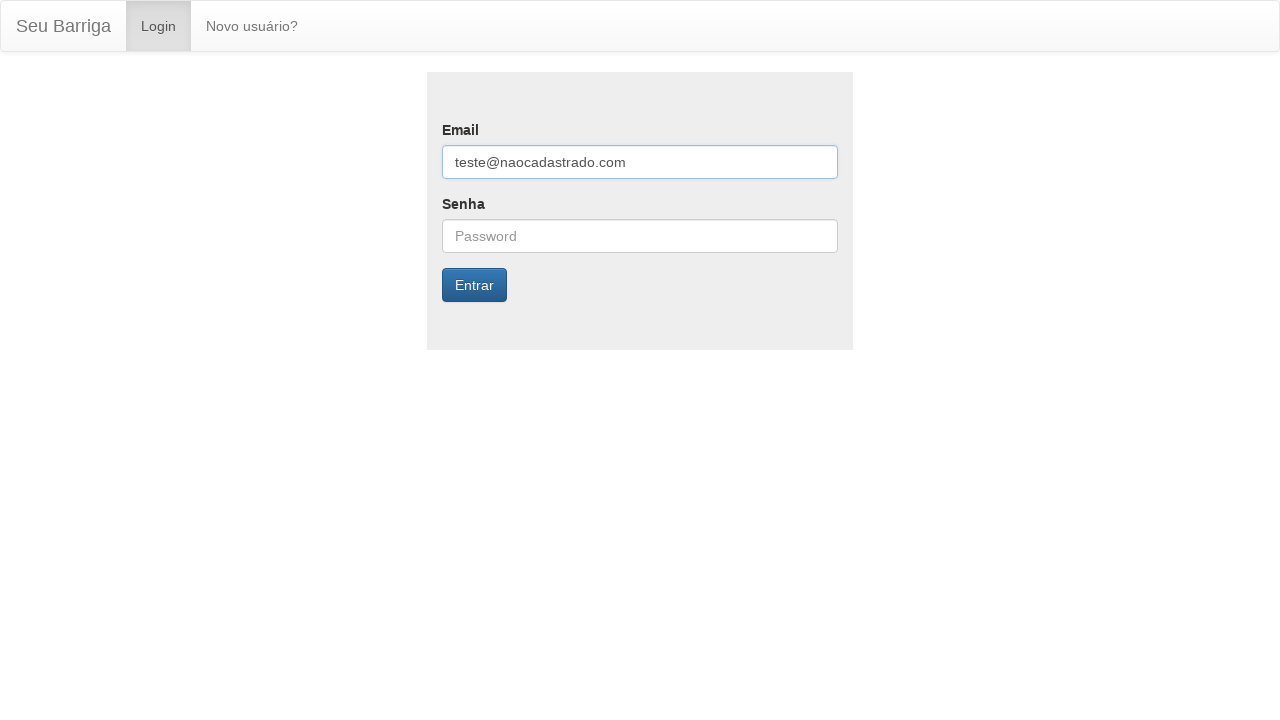

Clicked 'Entrar' button to submit login form at (474, 285) on xpath=//button[contains(text(),'Entrar')]
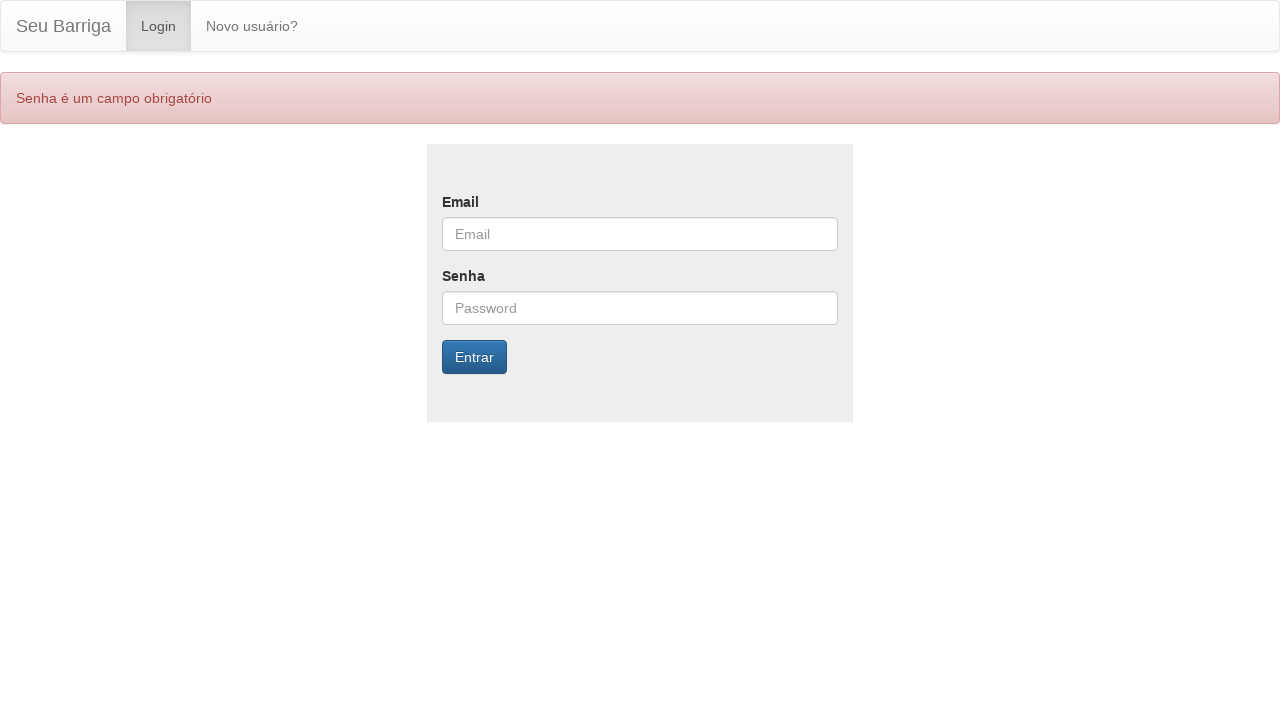

Password required validation message appeared
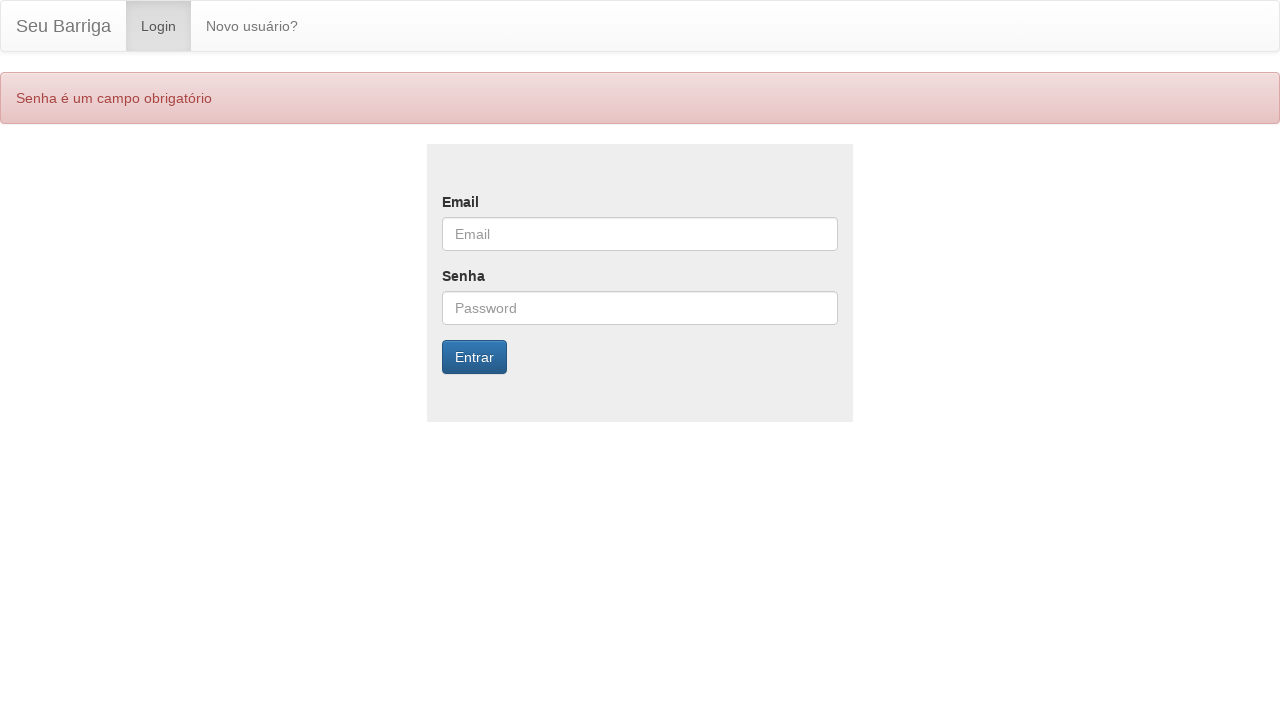

Located password error message element
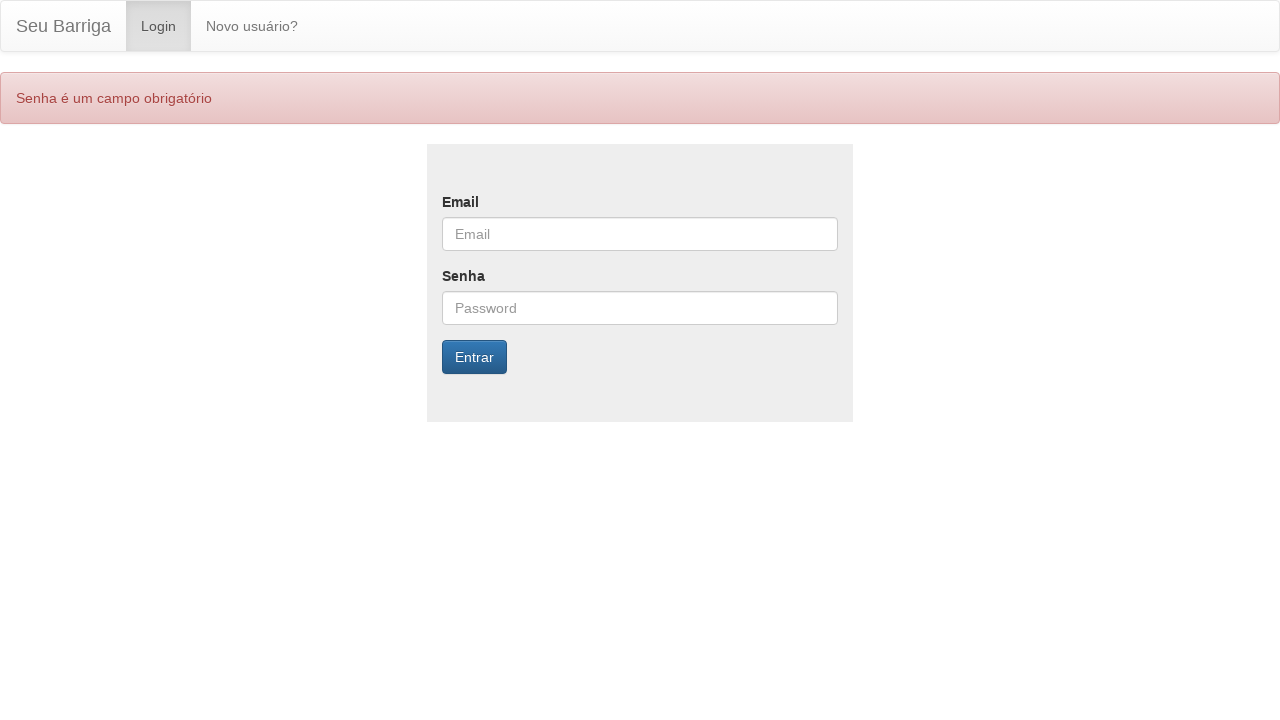

Verified password required error message is visible
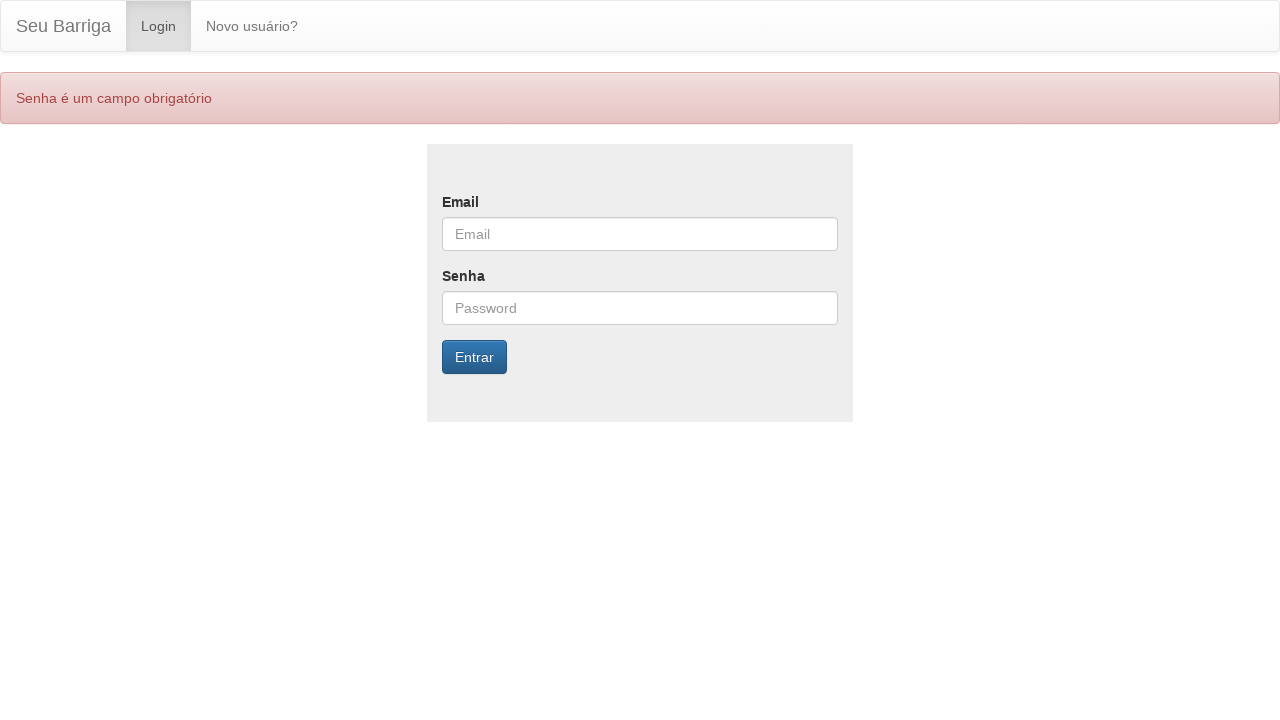

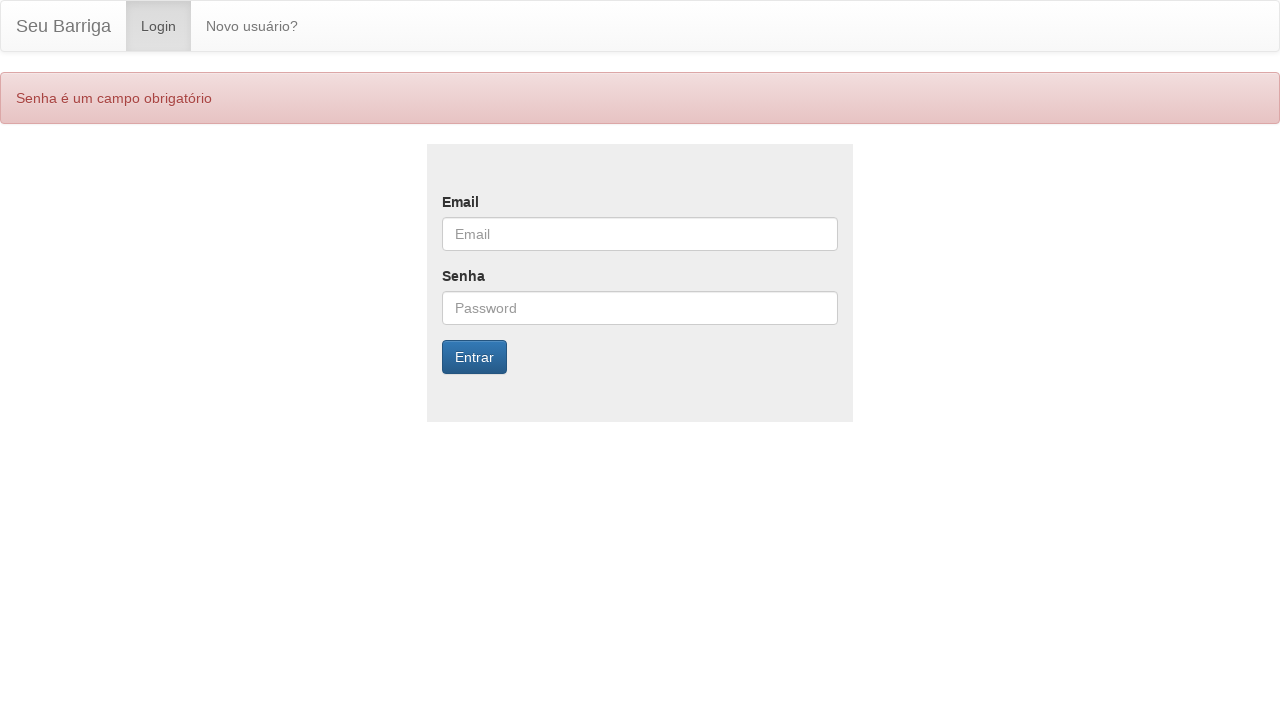